Tests the Russian Federal Tax Service EGRUL registry search by entering a business identifier query character by character and clicking the search button to verify results are displayed.

Starting URL: https://egrul.nalog.ru/index.html

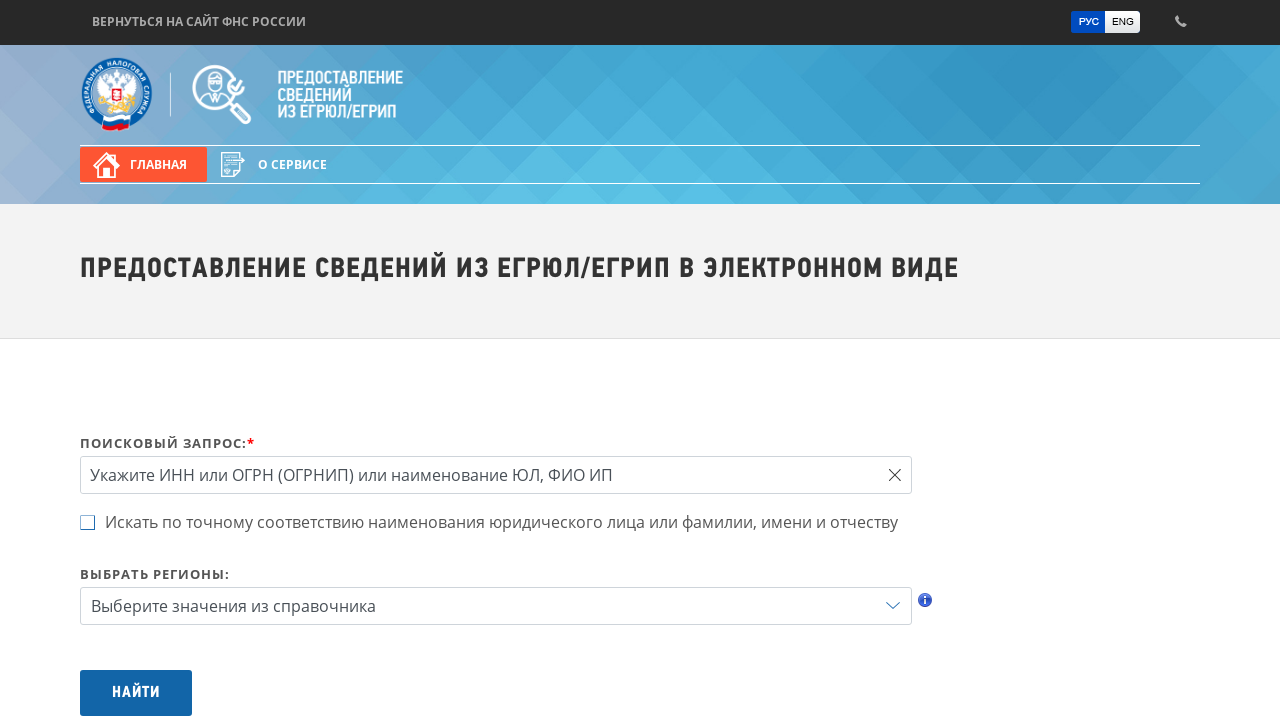

Typed character '7' into search field on #query
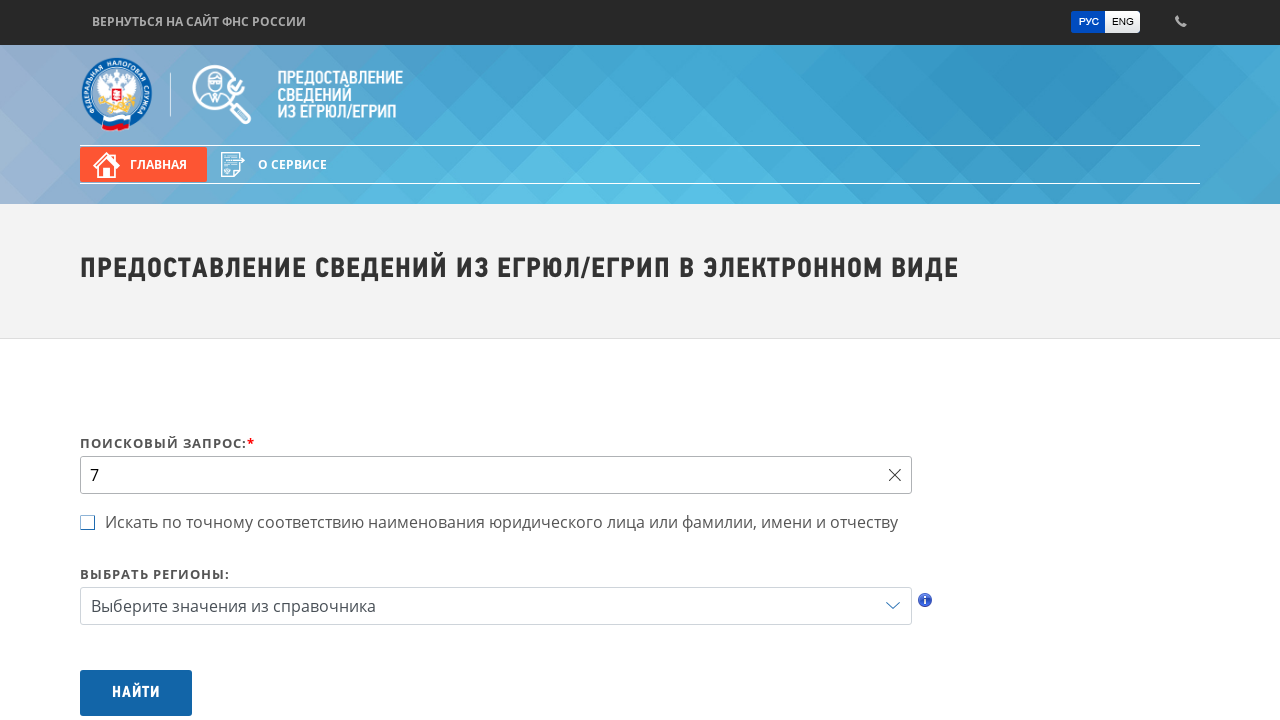

Typed character '7' into search field on #query
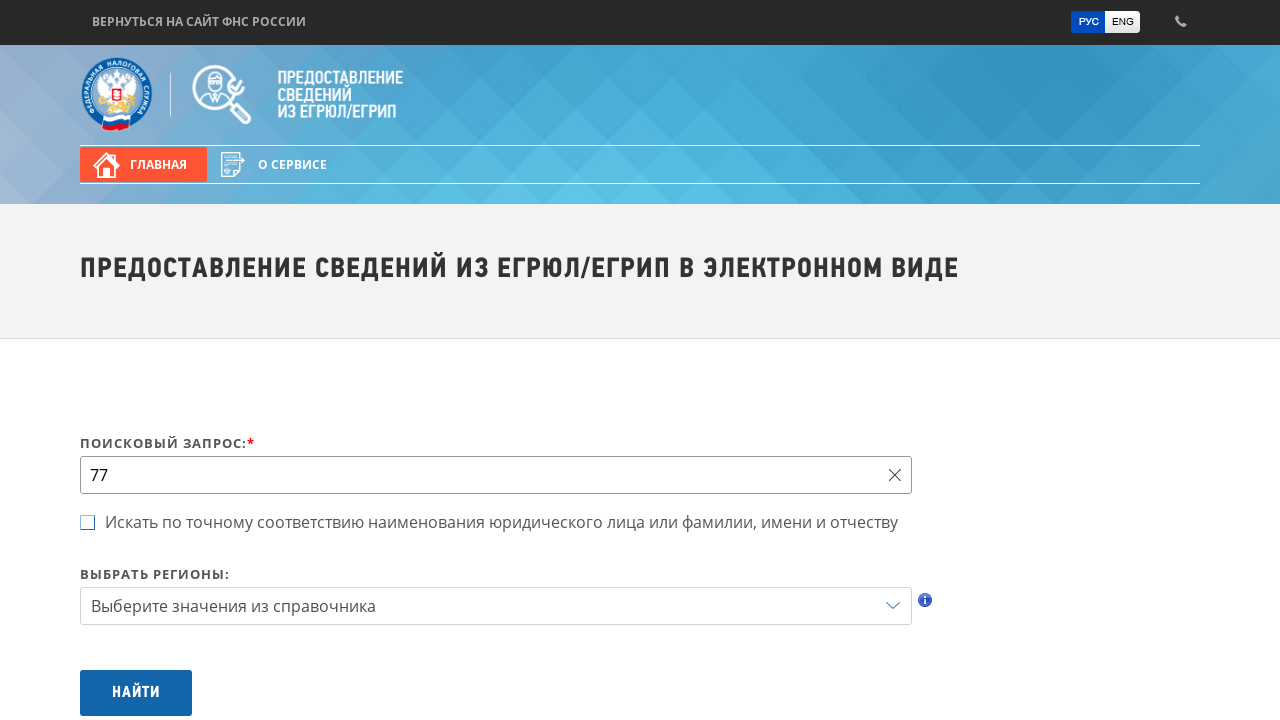

Typed character '0' into search field on #query
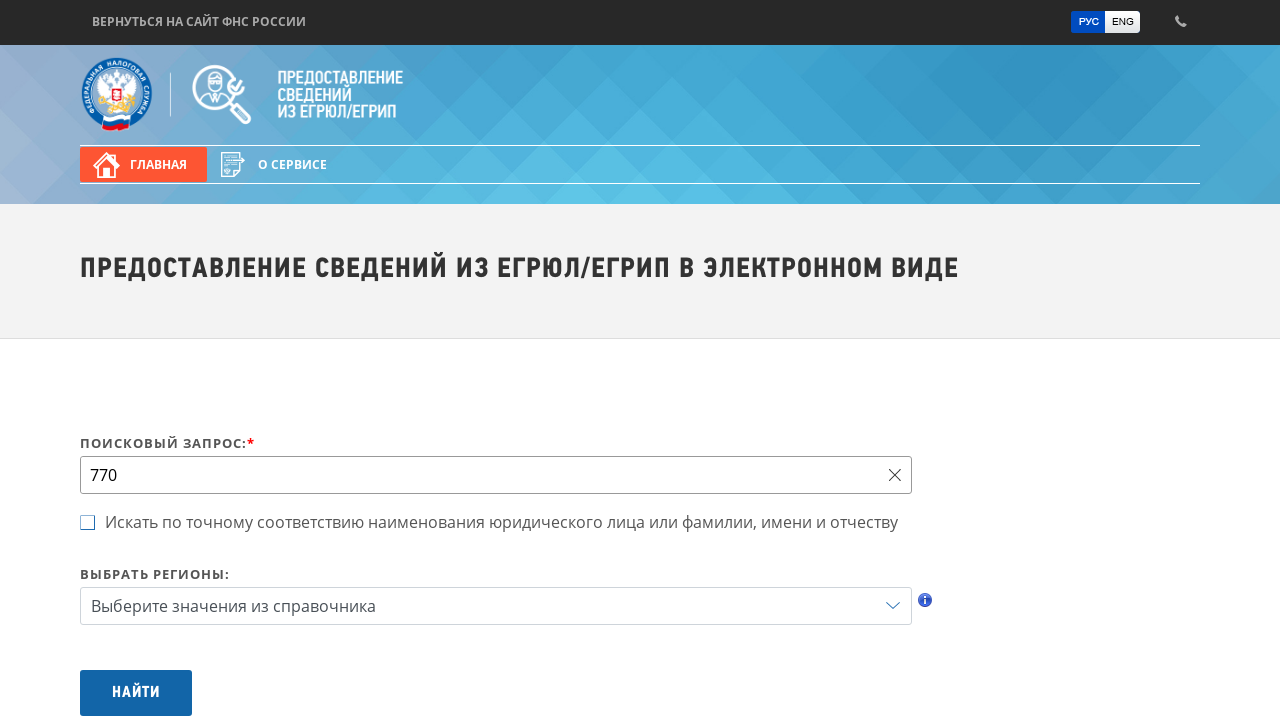

Typed character '7' into search field on #query
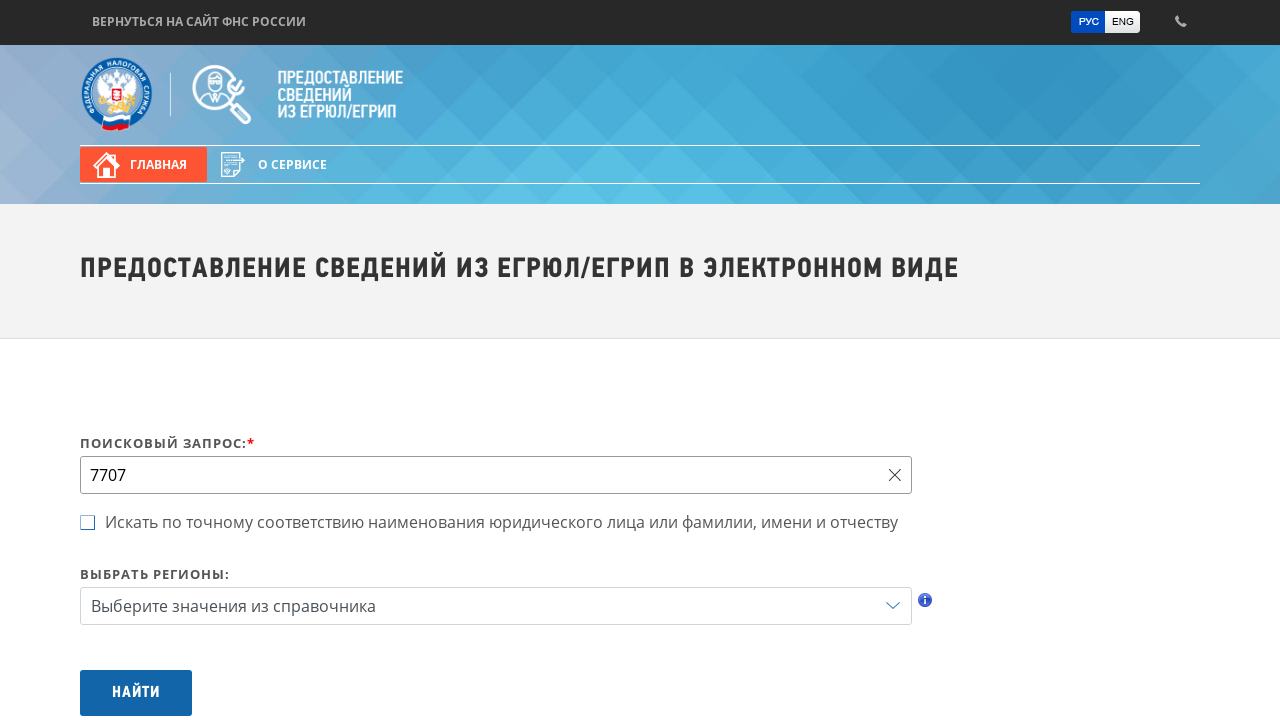

Typed character '0' into search field on #query
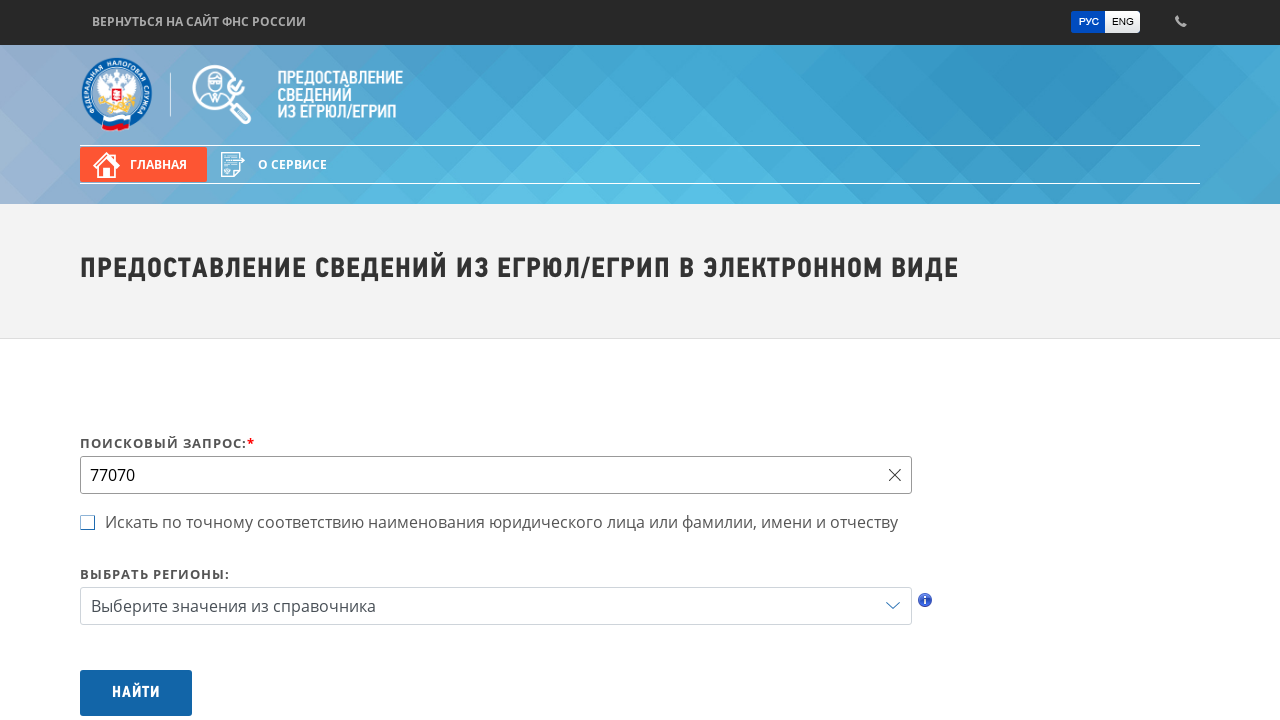

Typed character '8' into search field on #query
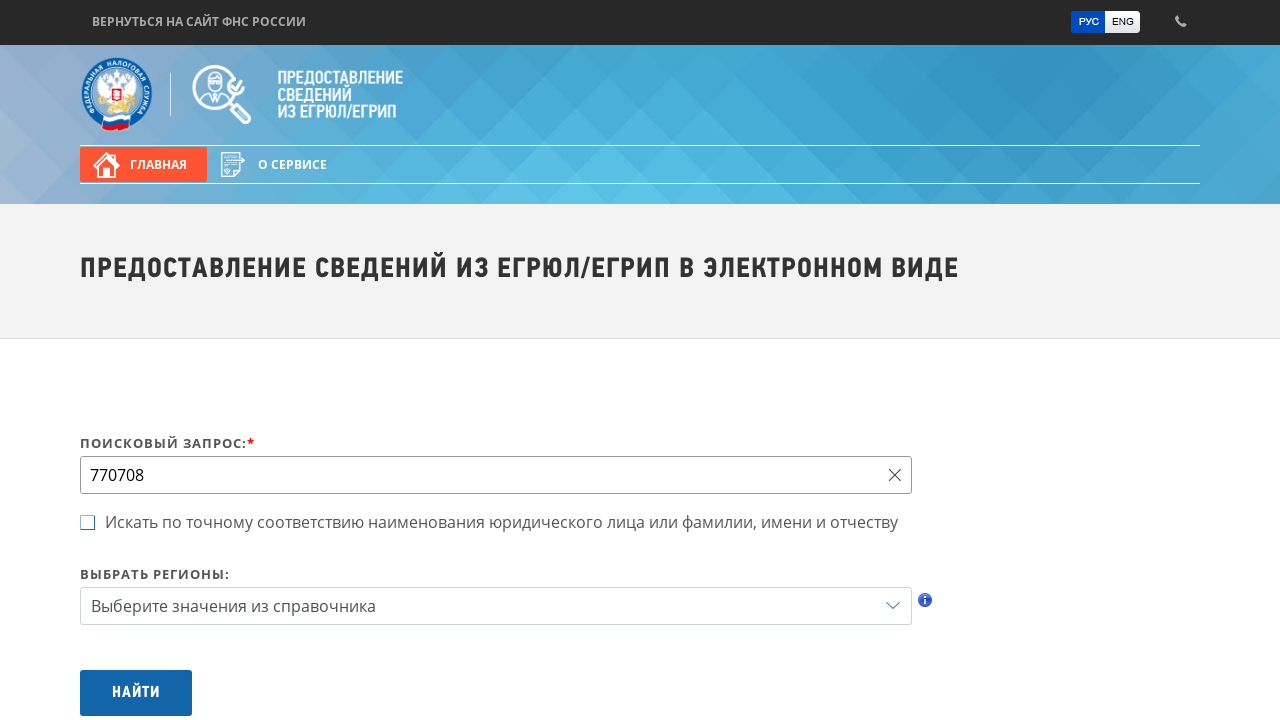

Typed character '3' into search field on #query
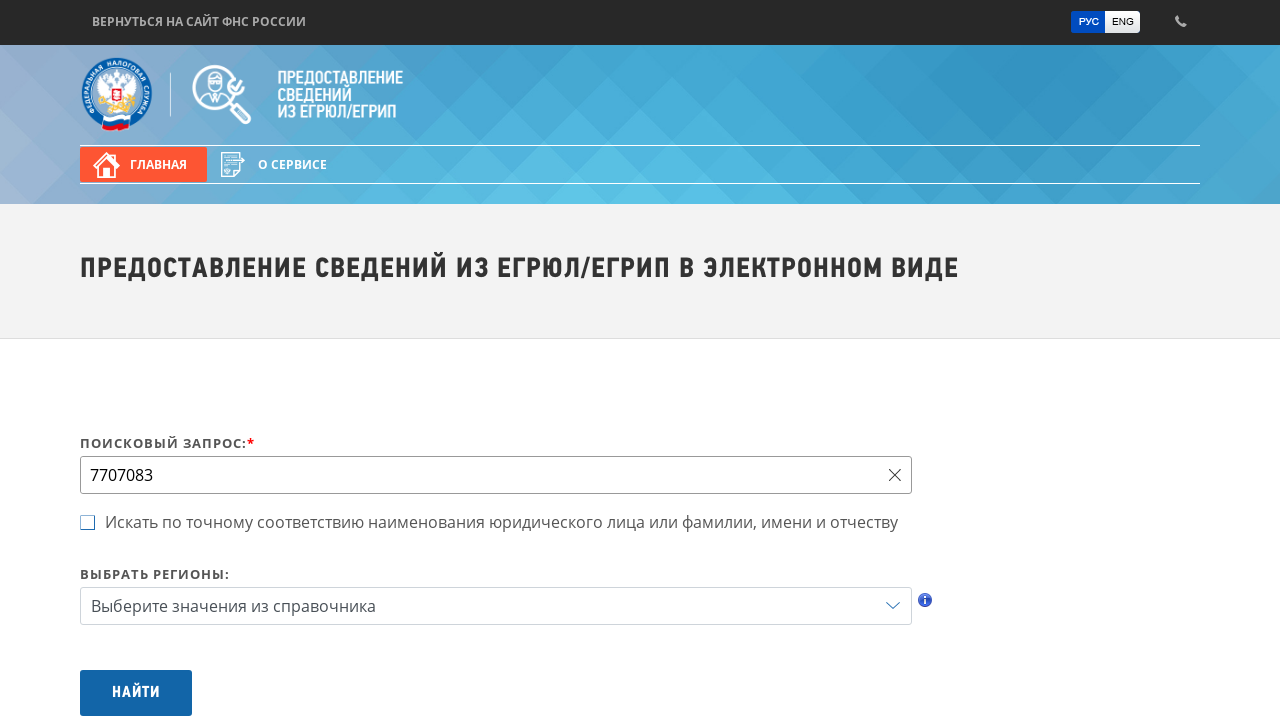

Typed character '8' into search field on #query
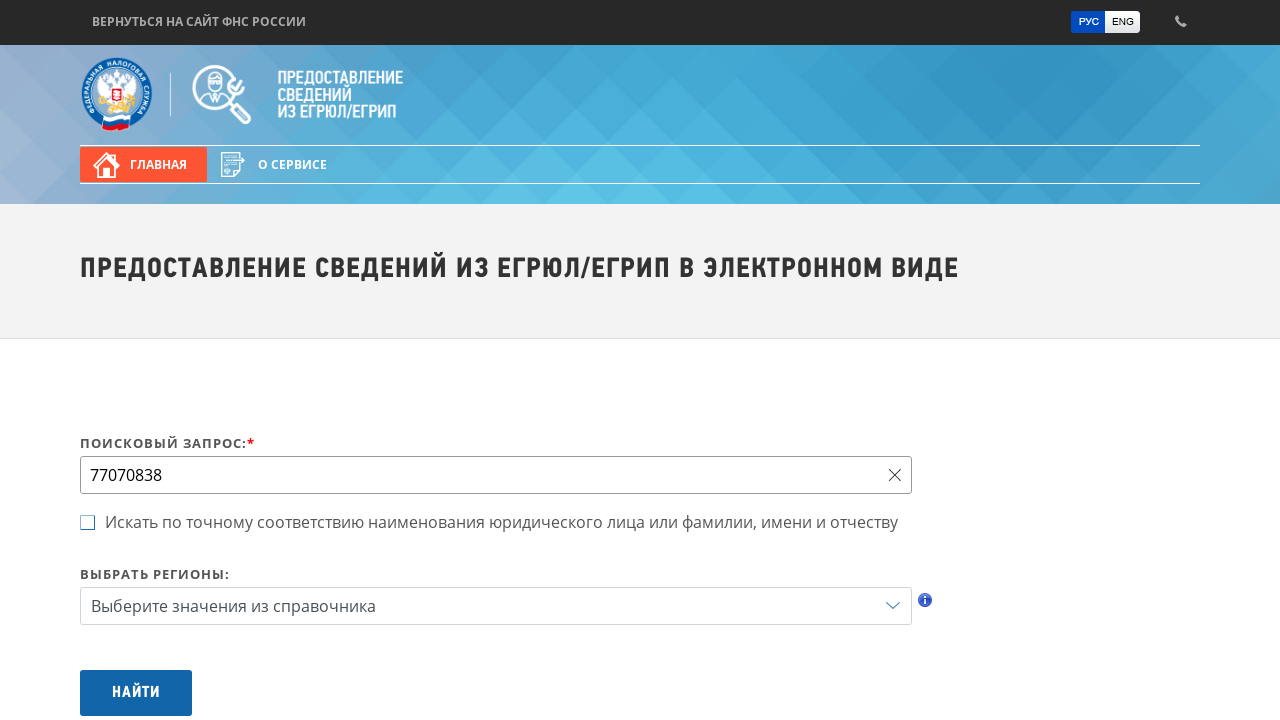

Typed character '9' into search field on #query
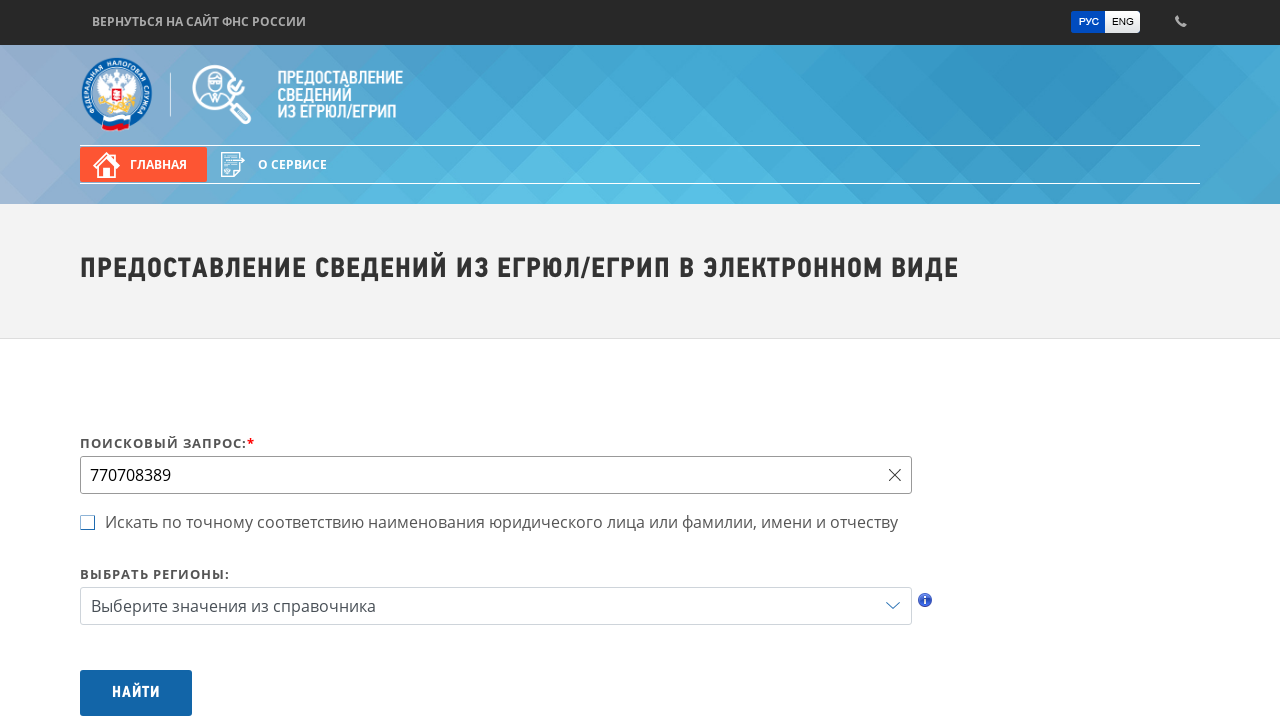

Typed character '3' into search field on #query
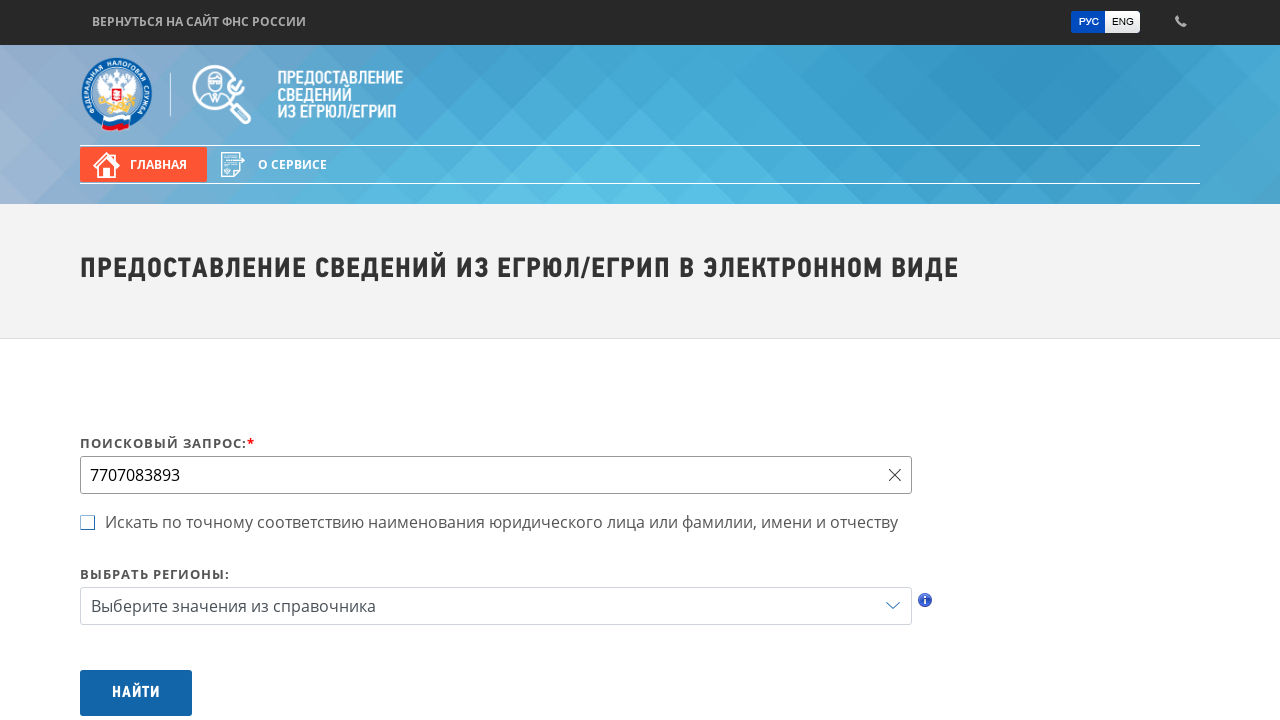

Clicked search button to query EGRUL registry at (136, 693) on #btnSearch
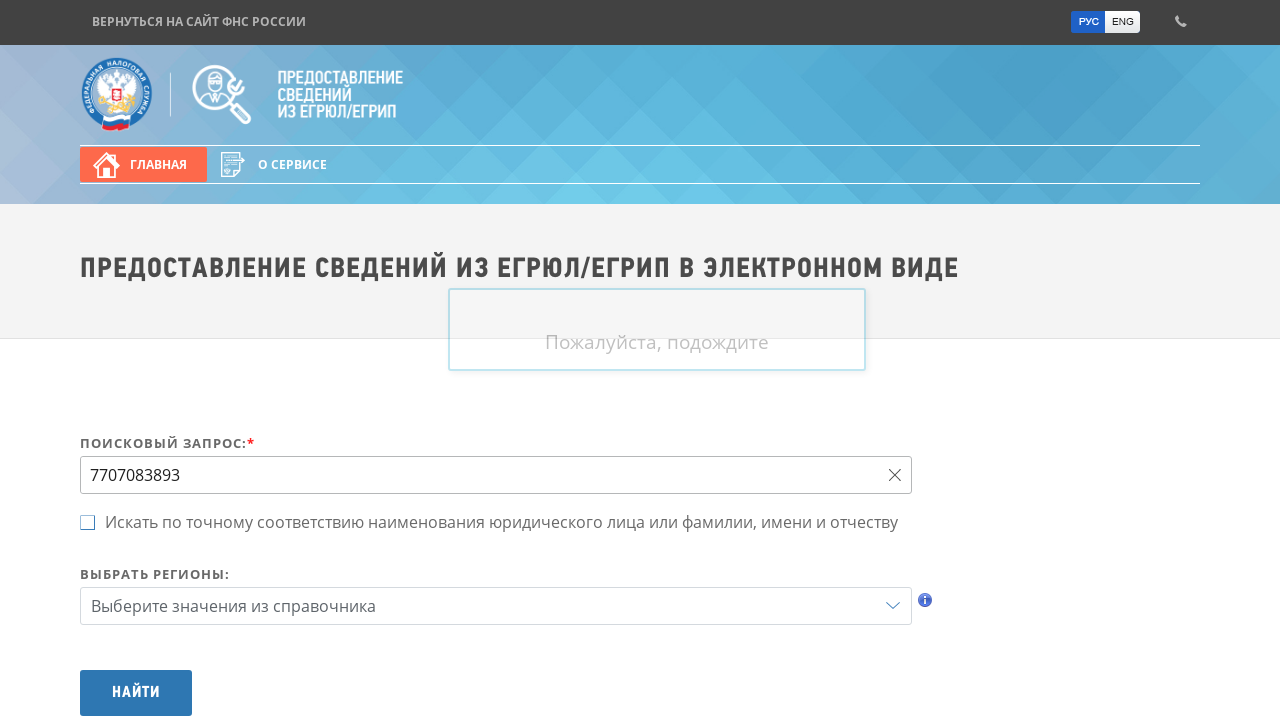

Search results content container loaded
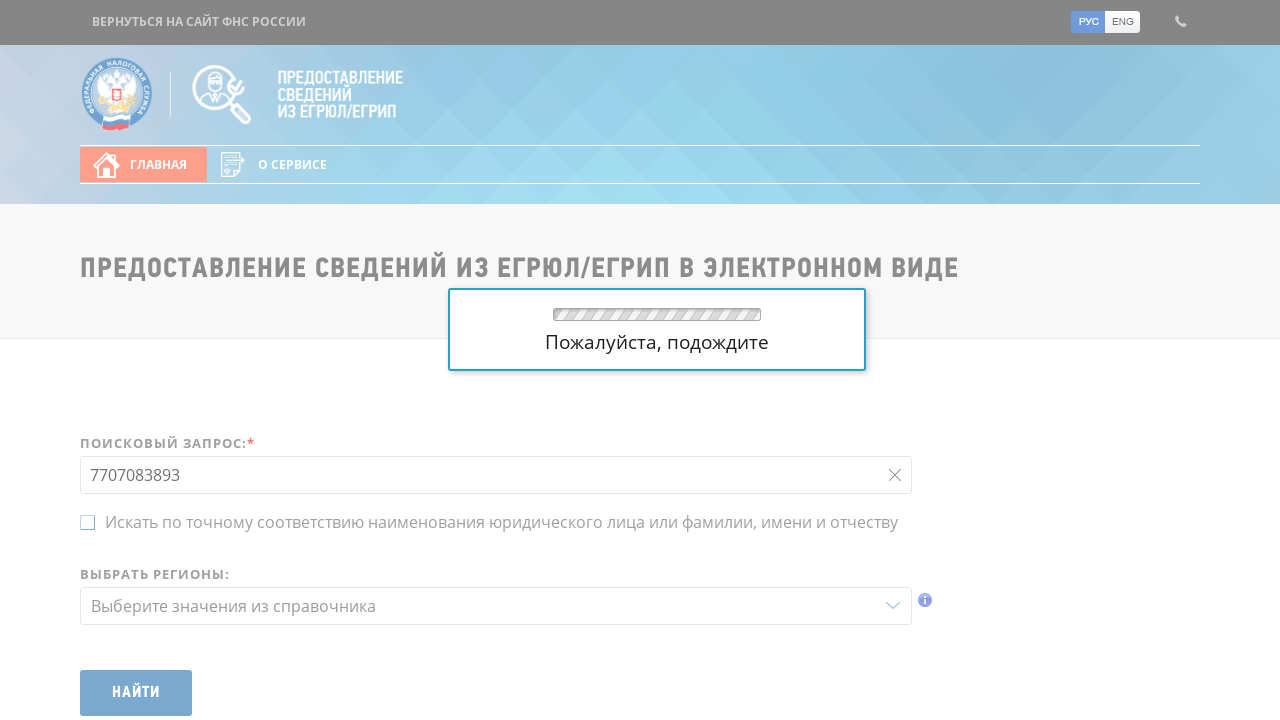

Verified that search results are displayed with content
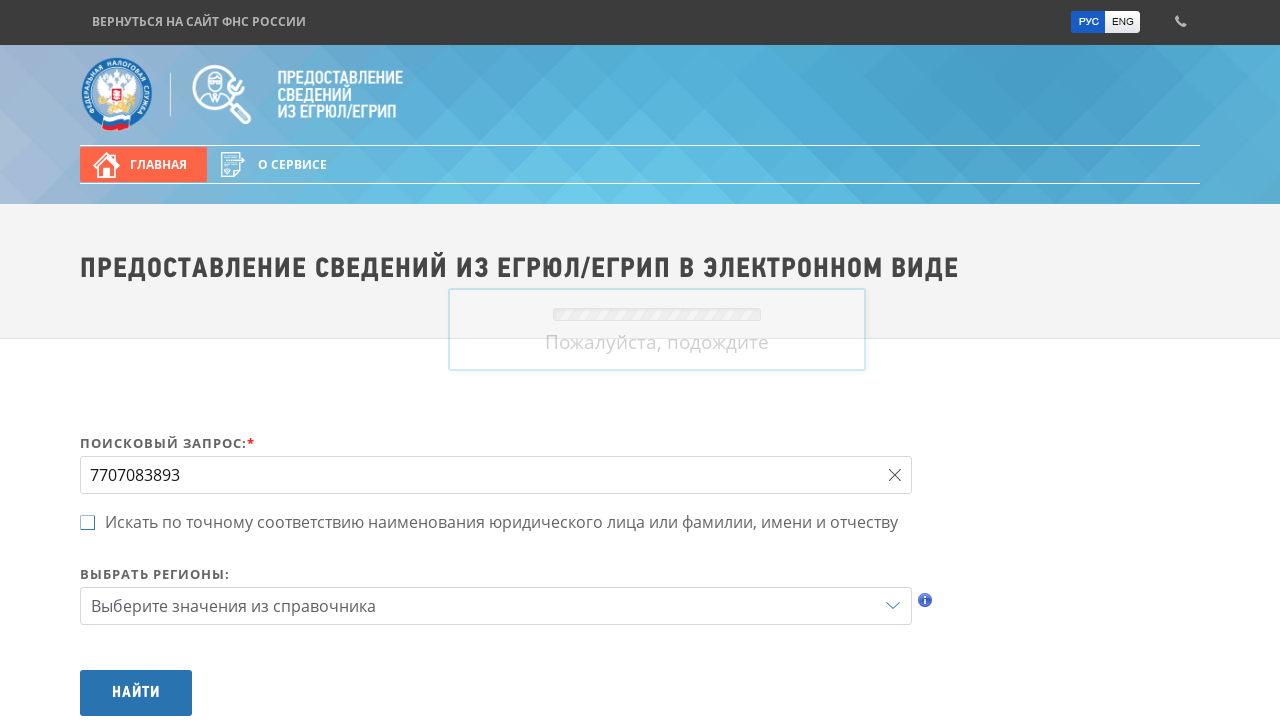

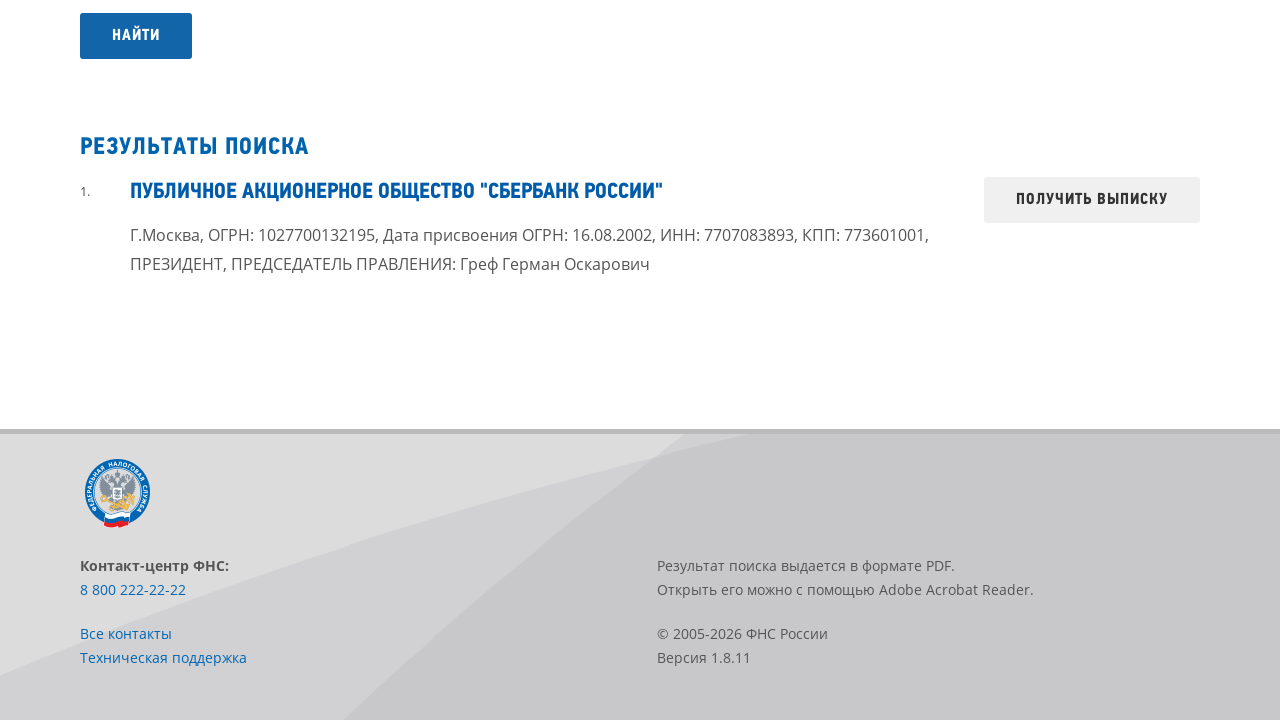